Tests navigation on OrangeHRM website by clicking on the Solutions link and hovering over the solutions menu element to trigger dropdown interactions.

Starting URL: https://www.orangehrm.com/

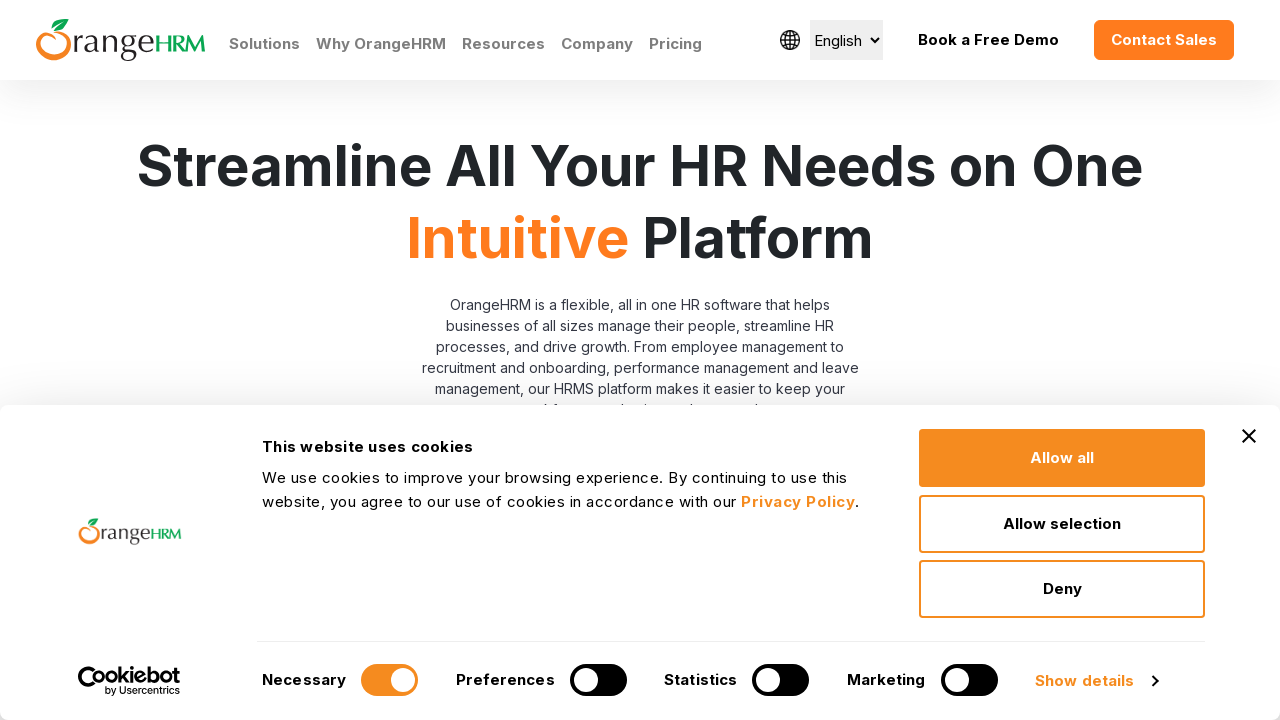

Clicked on Solutions link in navigation at (264, 44) on a:text('Solutions')
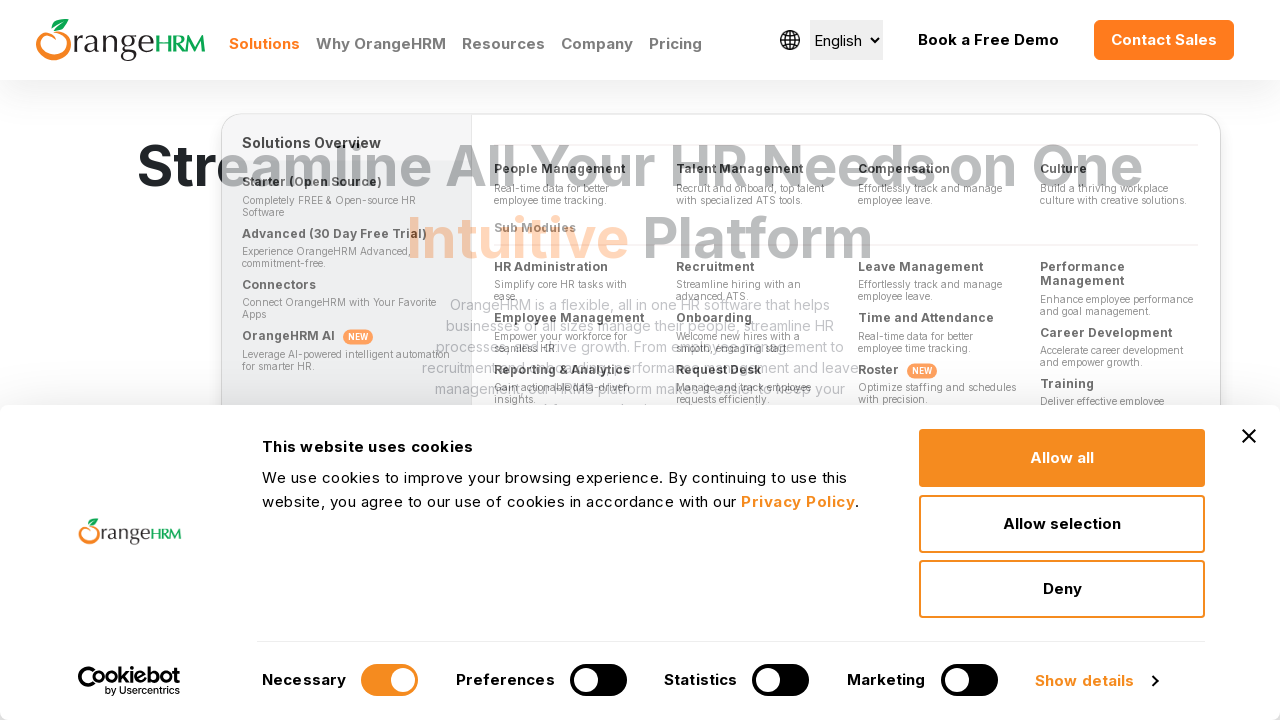

Hovered over Solutions menu element to trigger dropdown interactions at (264, 44) on xpath=//a[contains(@class, 'nav-link') and contains(text(), 'Solutions')] >> nth
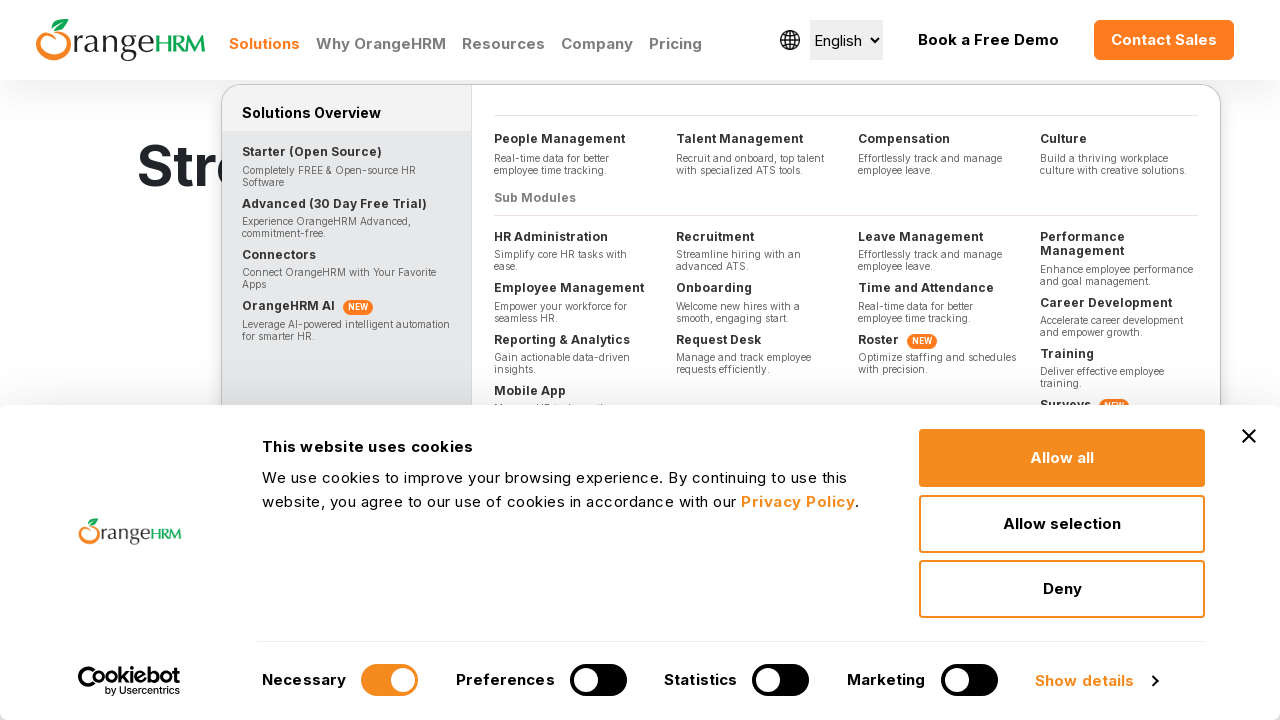

Waited 1 second for hover effects to complete
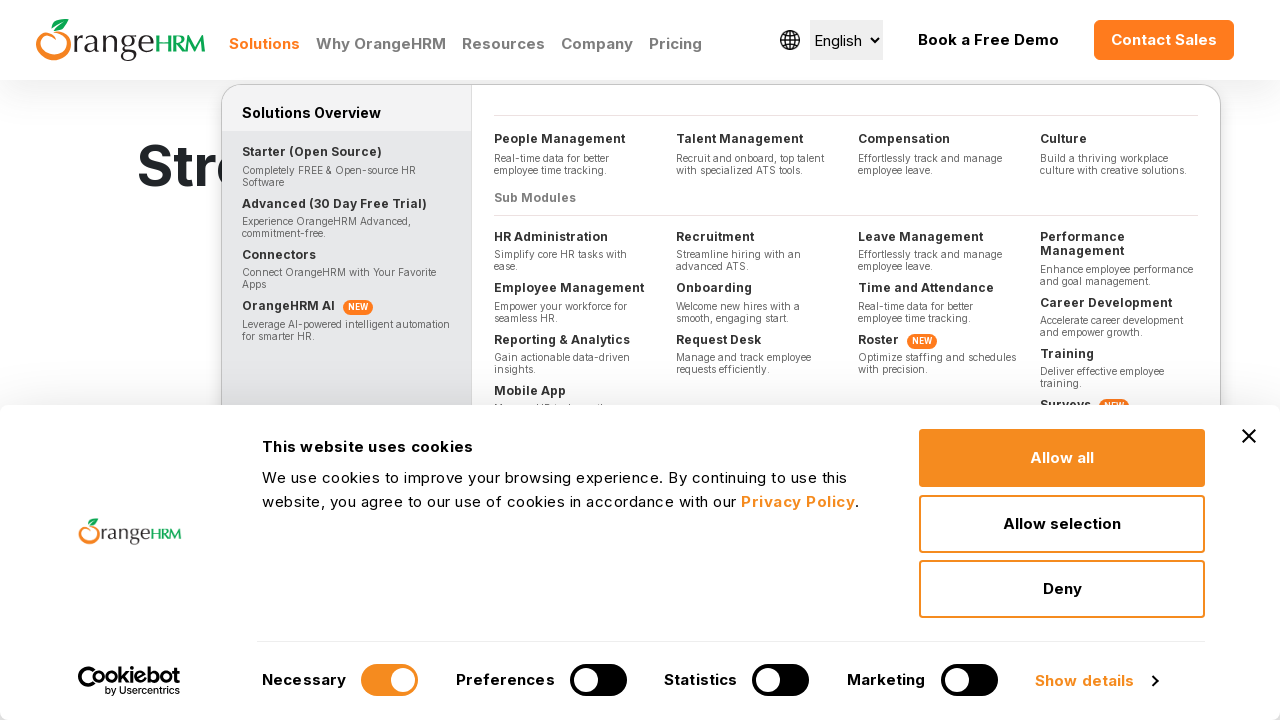

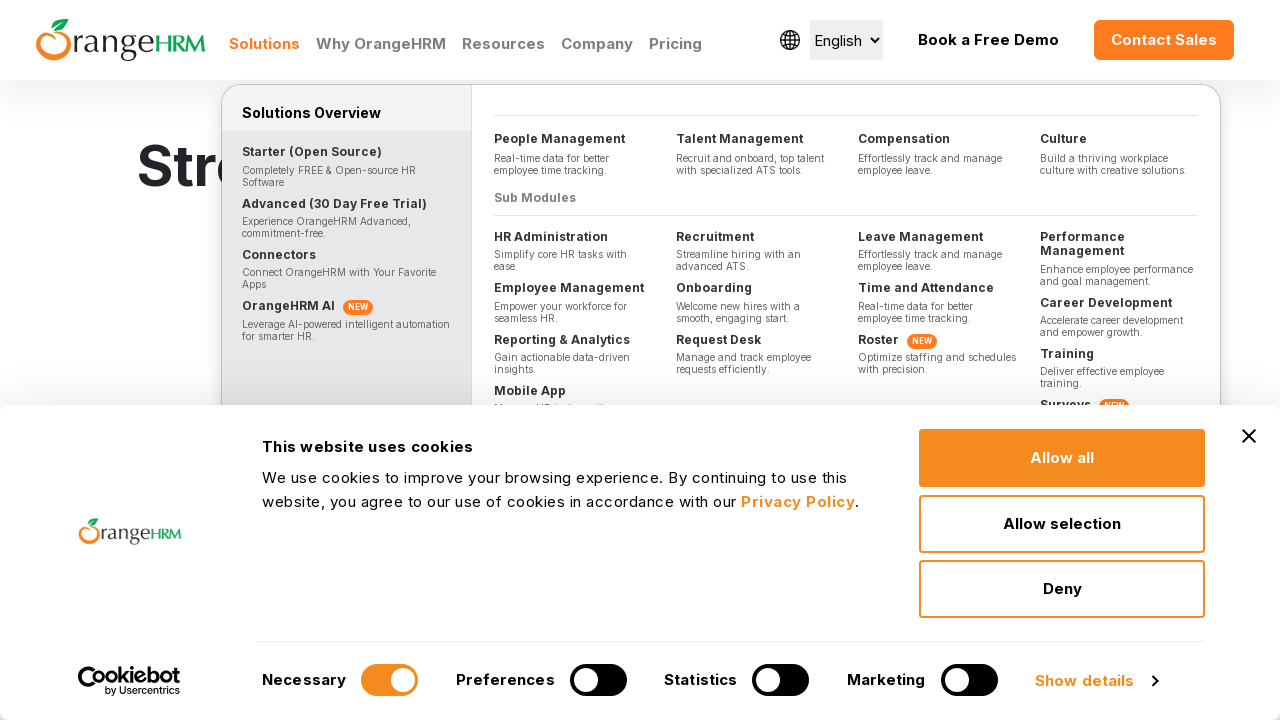